Tests keyboard actions on a text comparison website by entering text in first field, selecting all, copying, tabbing to next field, and pasting

Starting URL: https://text-compare.com/

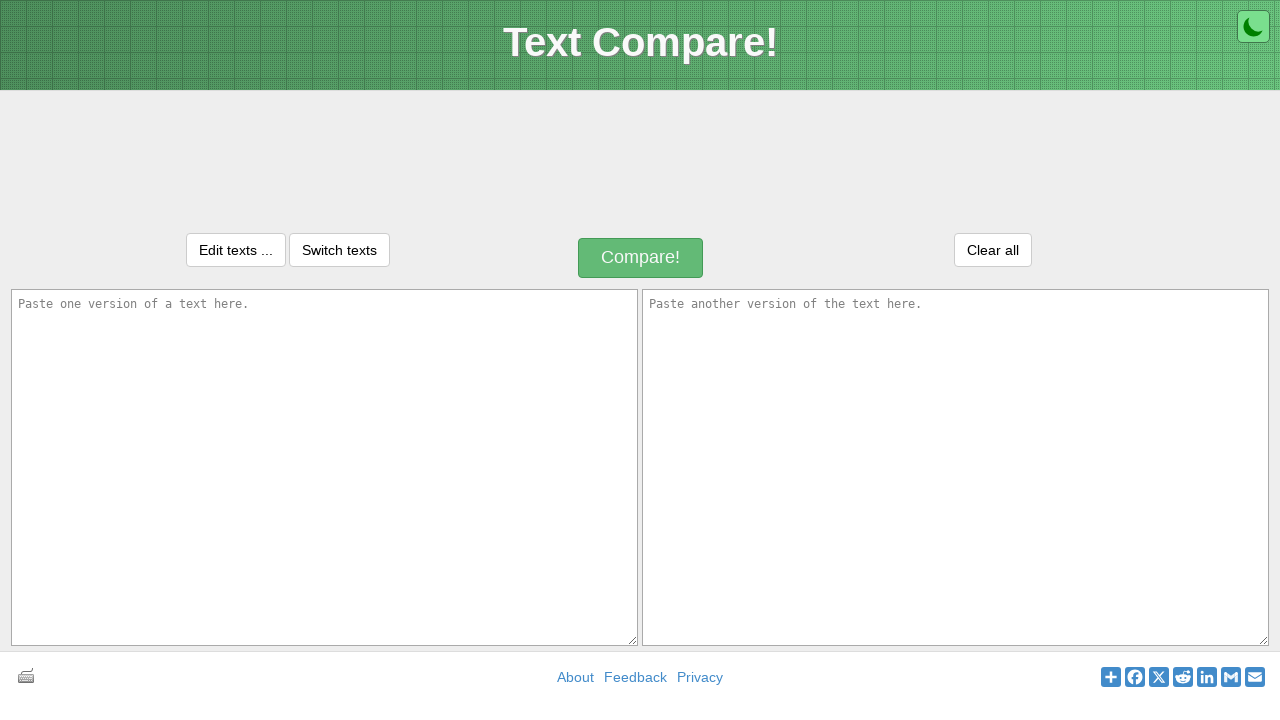

Entered 'WELCOME TO AUTOMATION' in first text area on textarea#inputText1
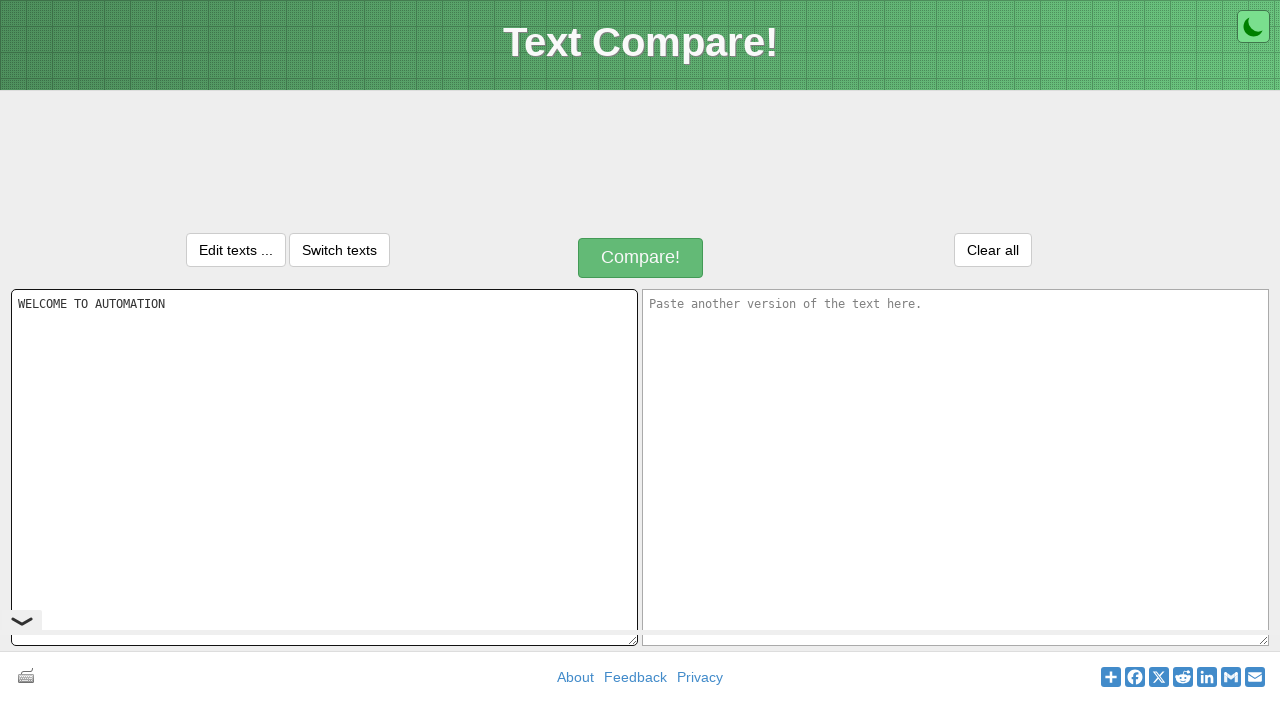

Pressed Control key down
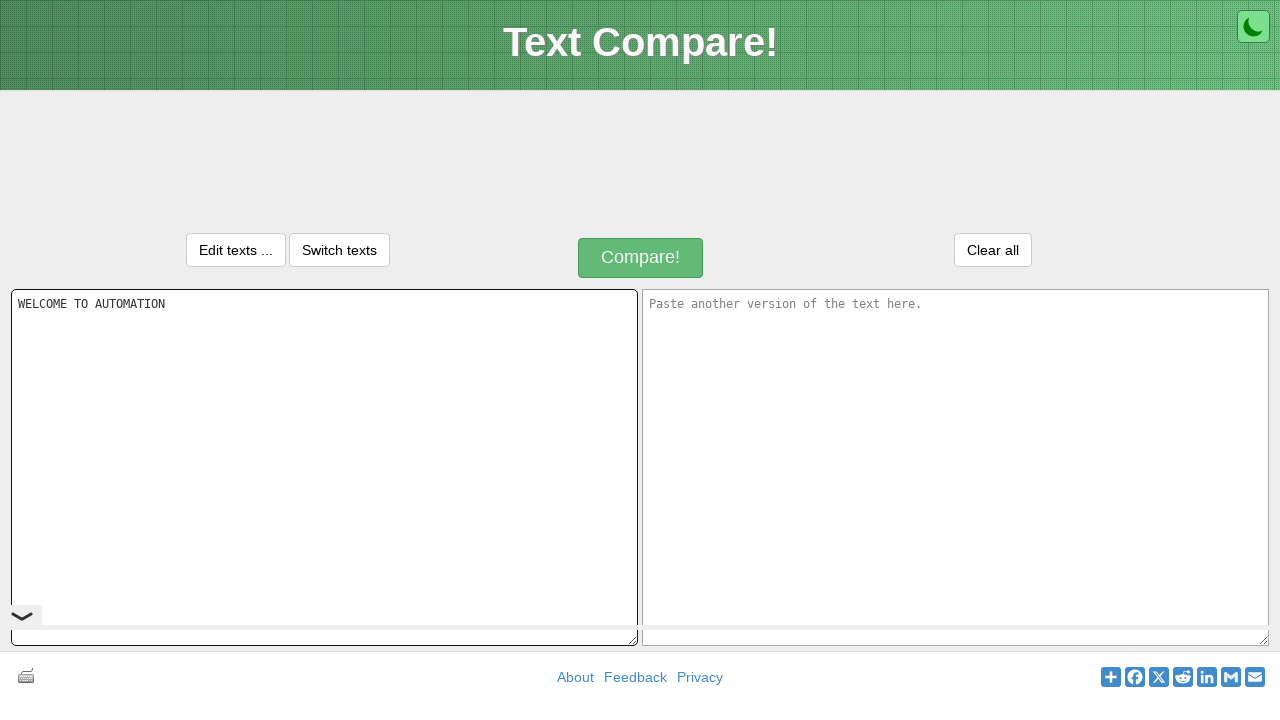

Pressed 'a' key to select all text
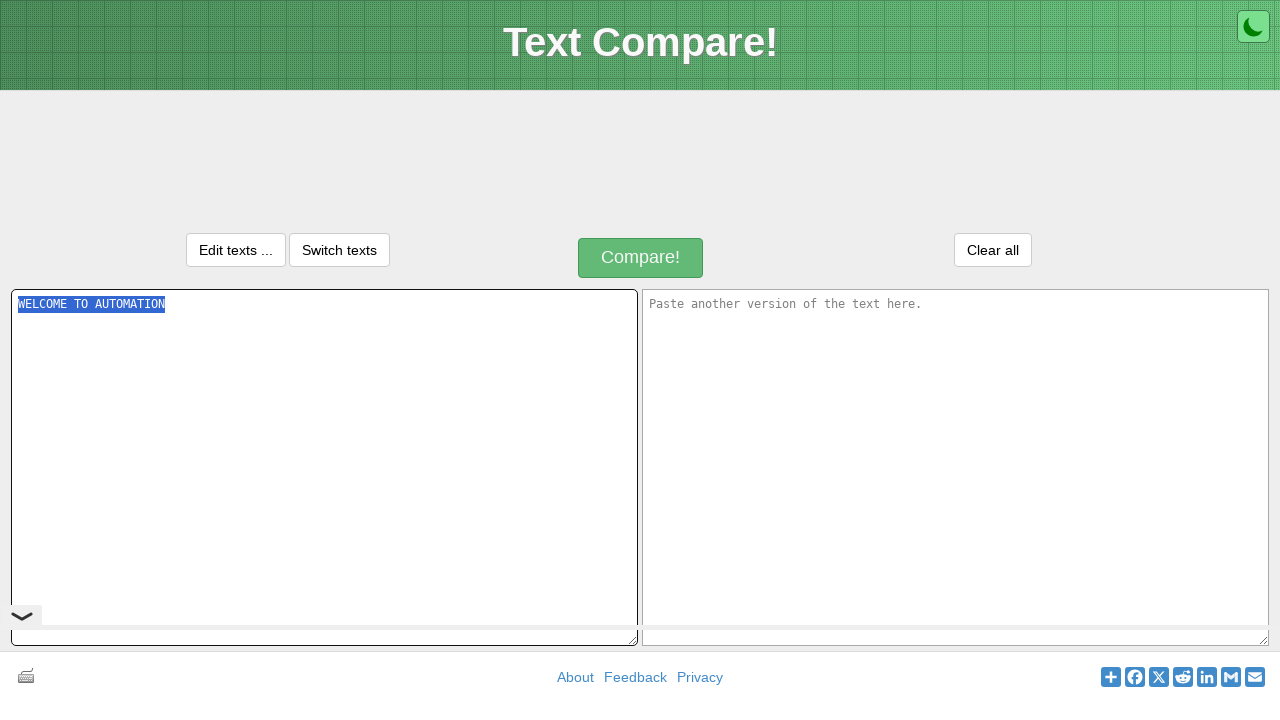

Released Control key
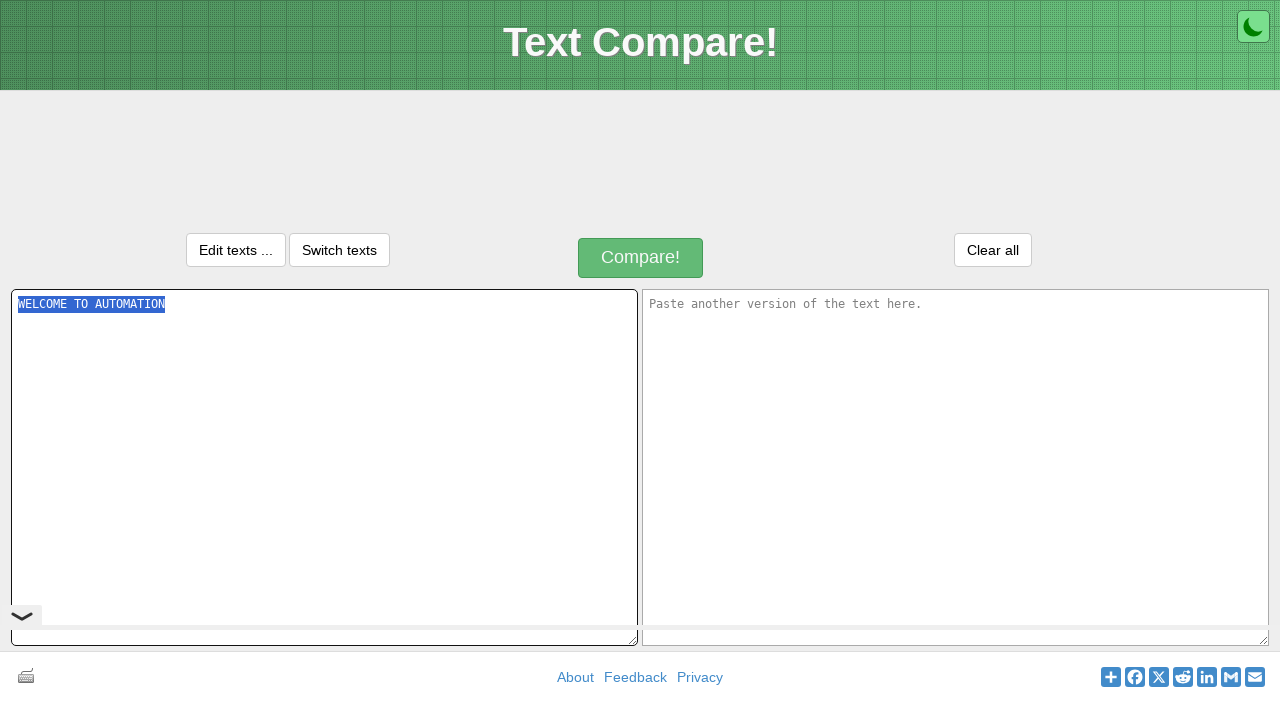

Pressed Control key down
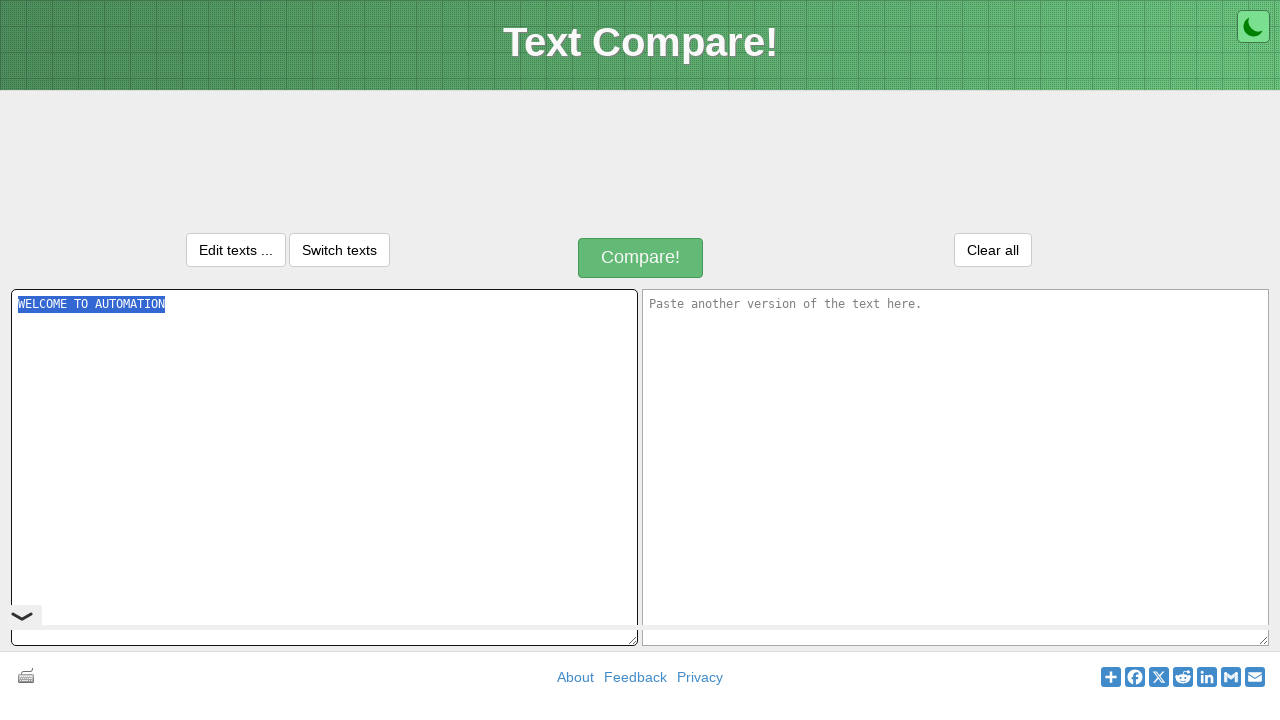

Pressed 'c' key to copy selected text
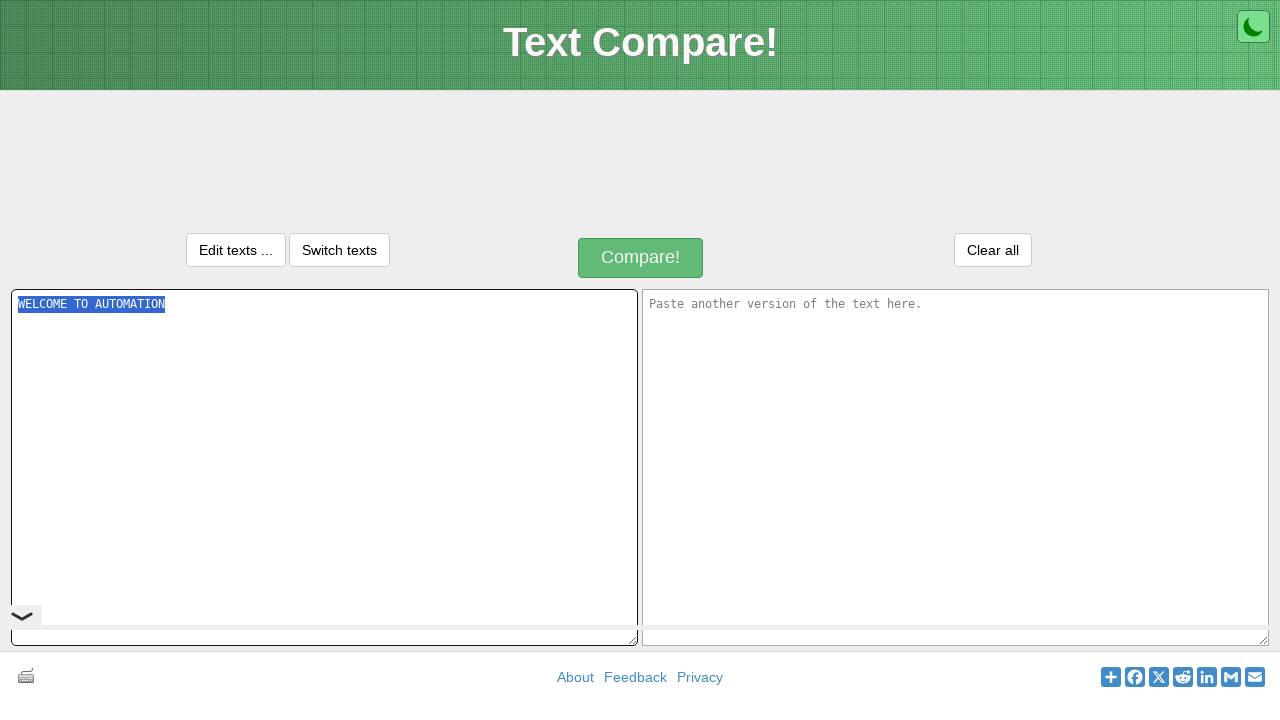

Released Control key
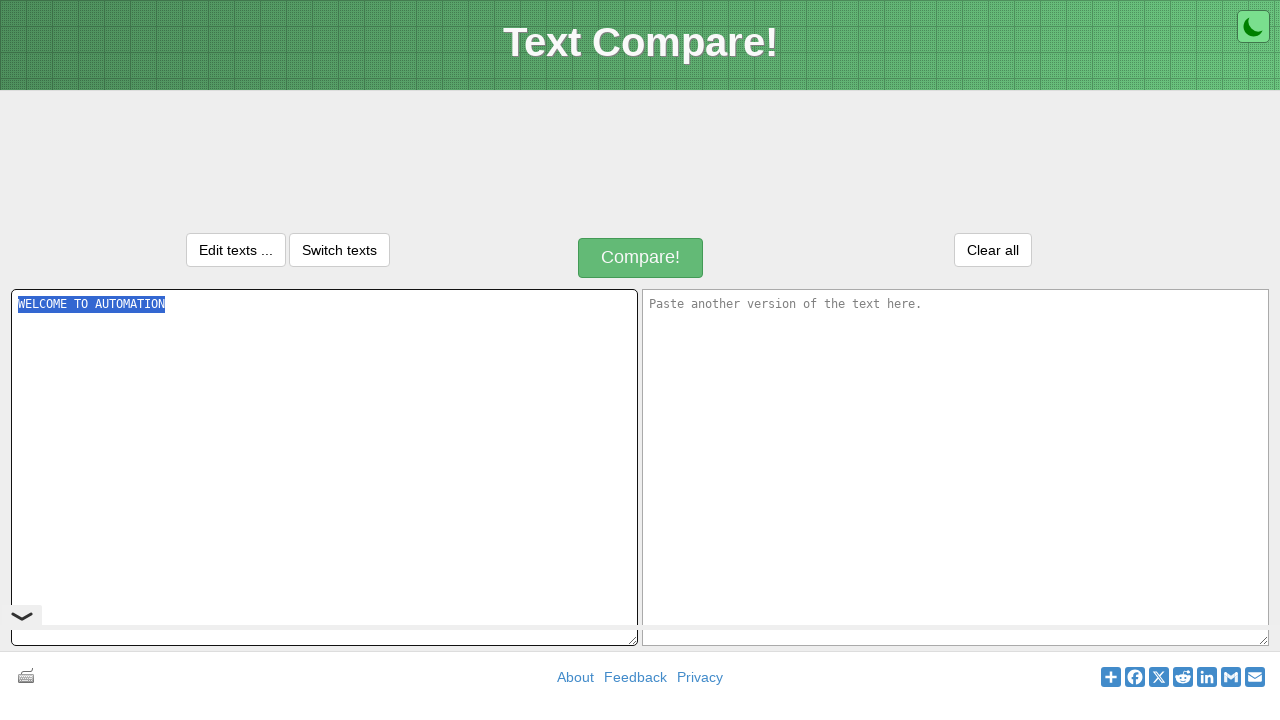

Pressed Tab key to navigate to next field
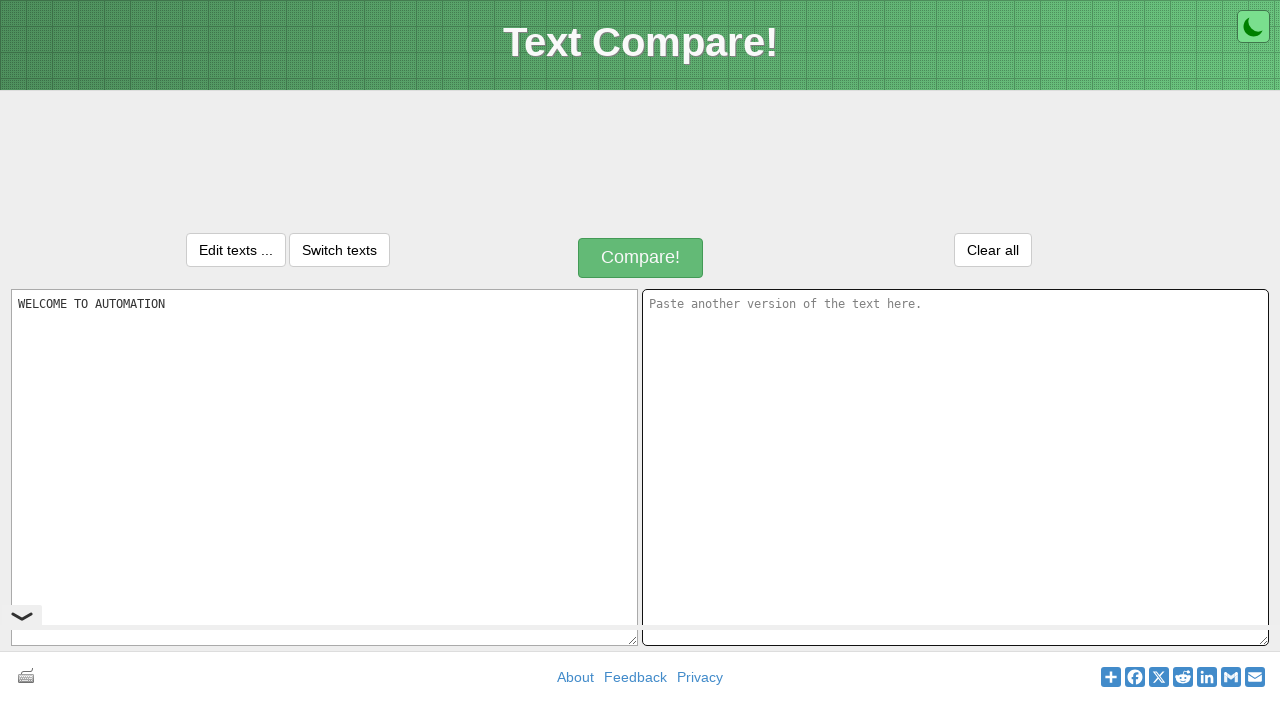

Pressed Control key down
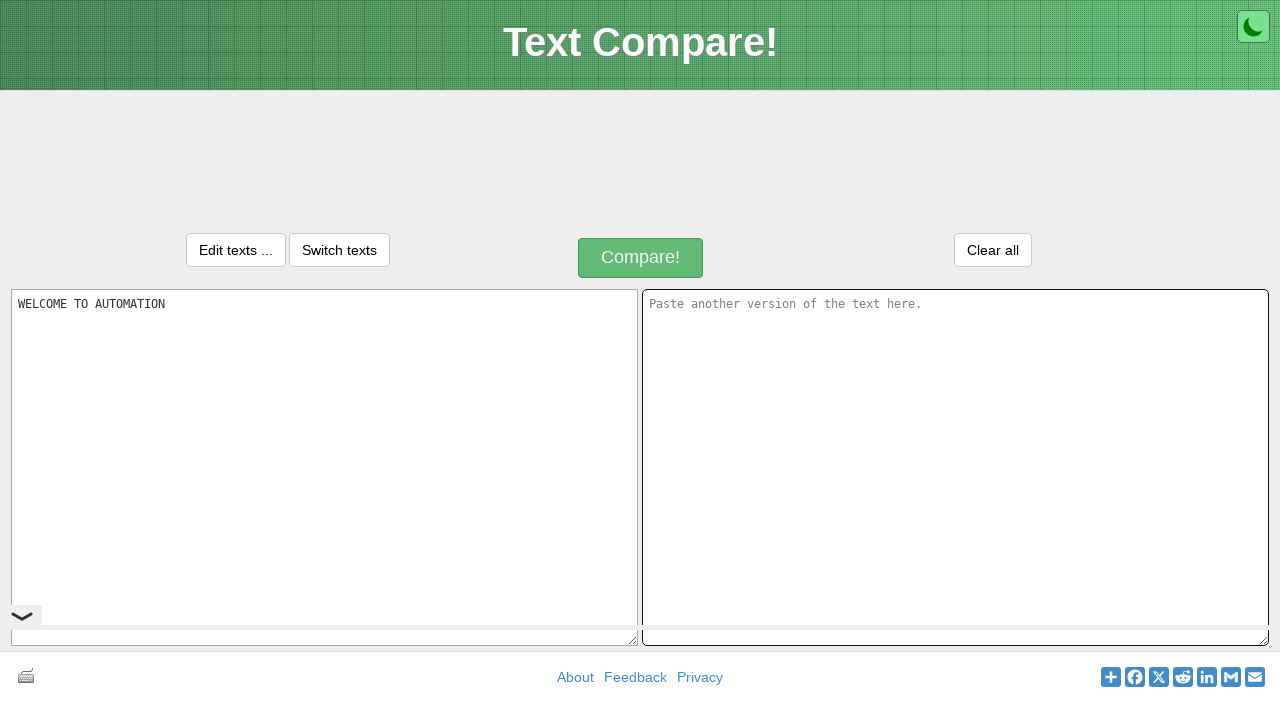

Pressed 'v' key to paste text into second field
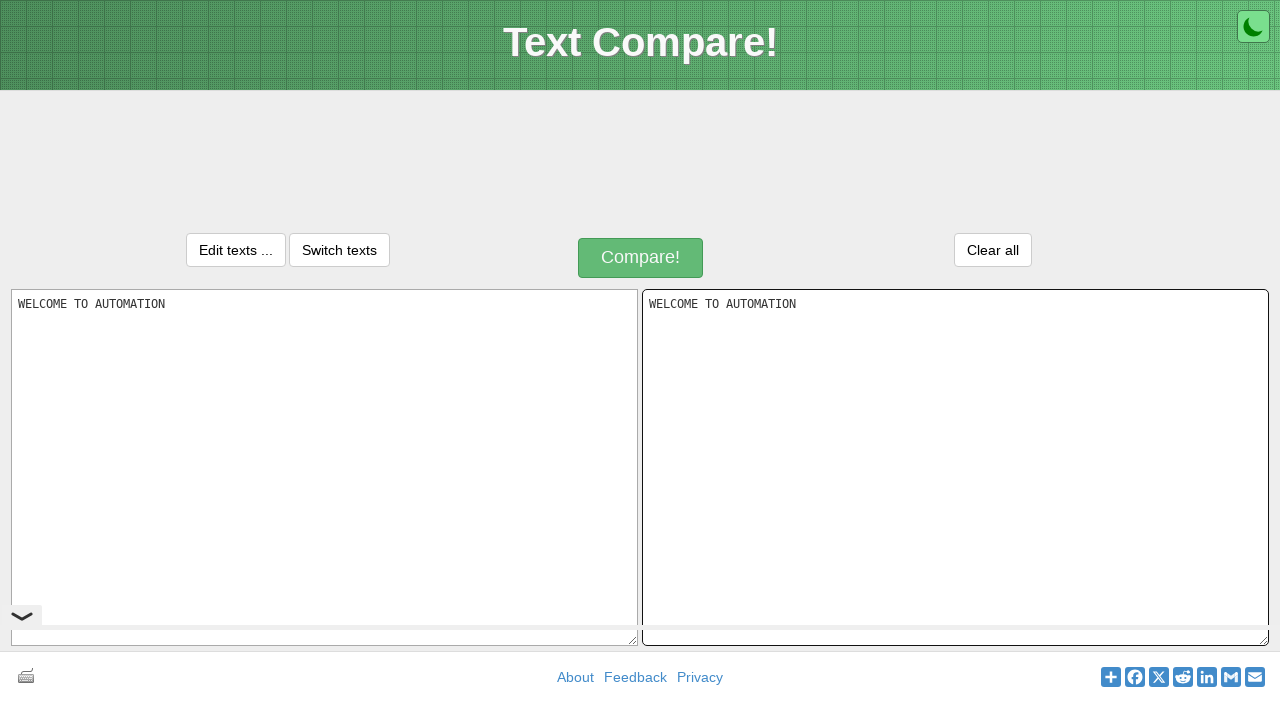

Released Control key
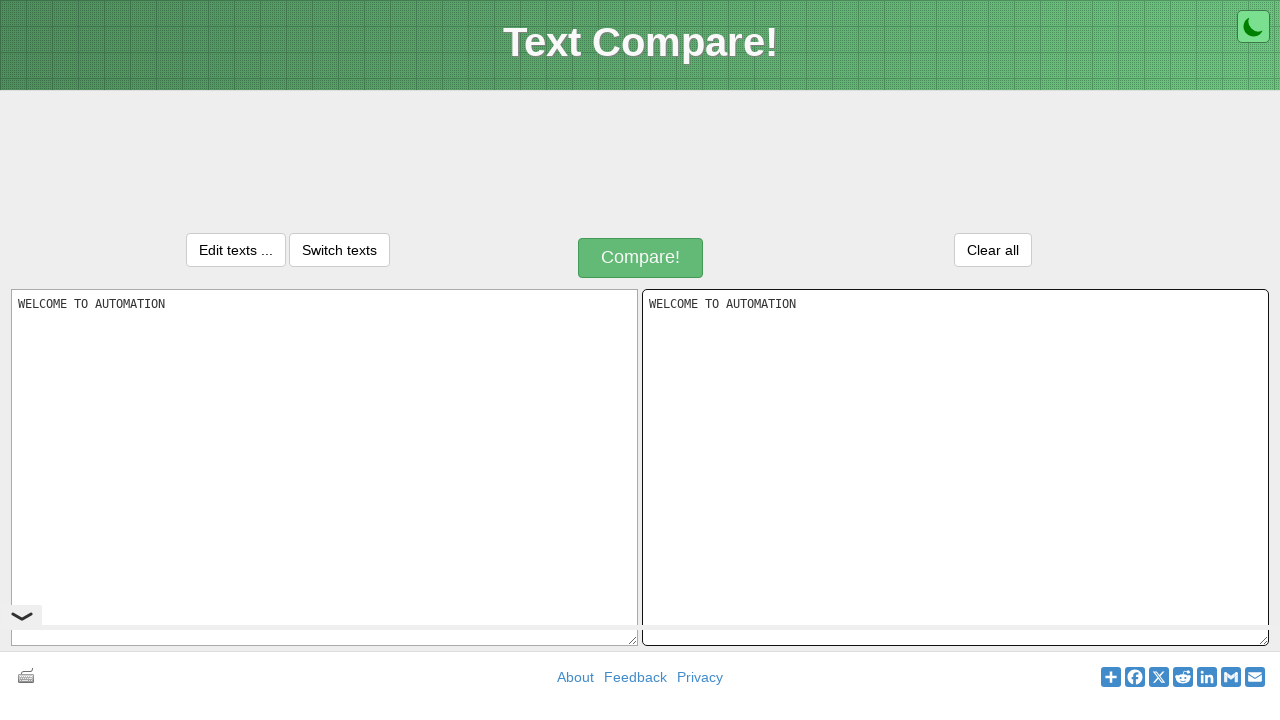

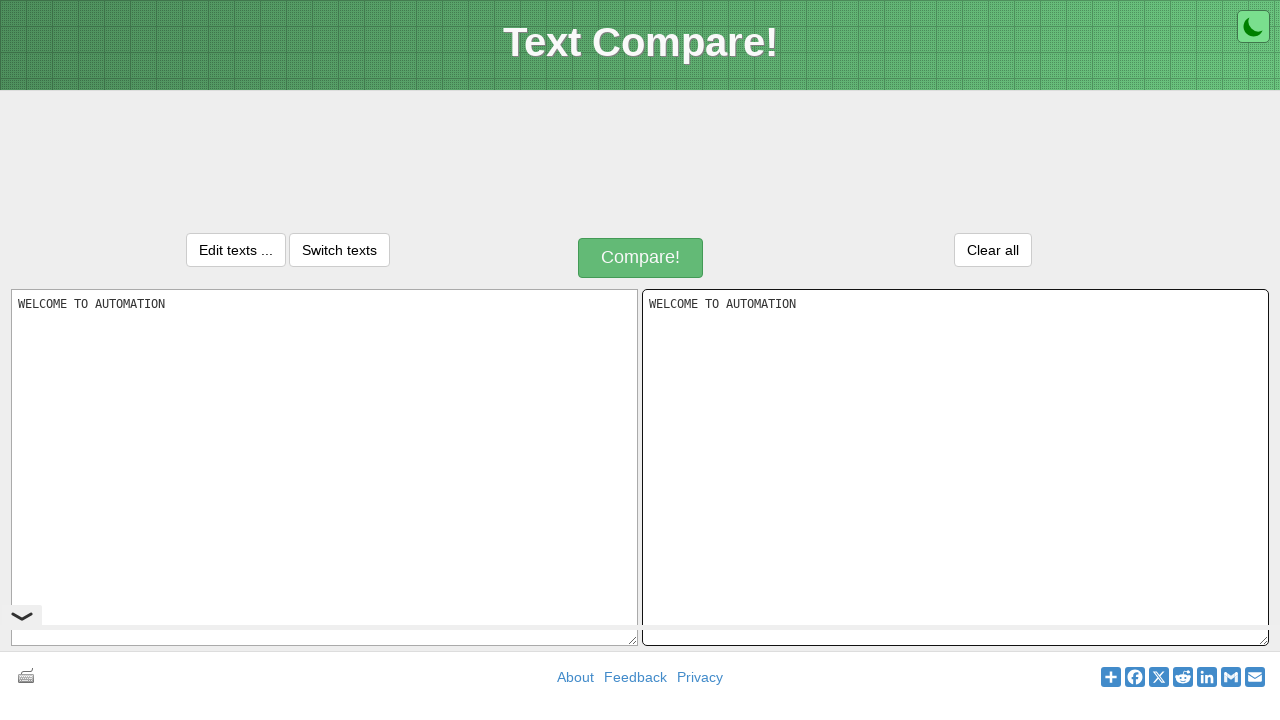